Tests clicking the second button on a multiple buttons practice page to verify XPath locator functionality

Starting URL: https://practice.cydeo.com/multiple_buttons

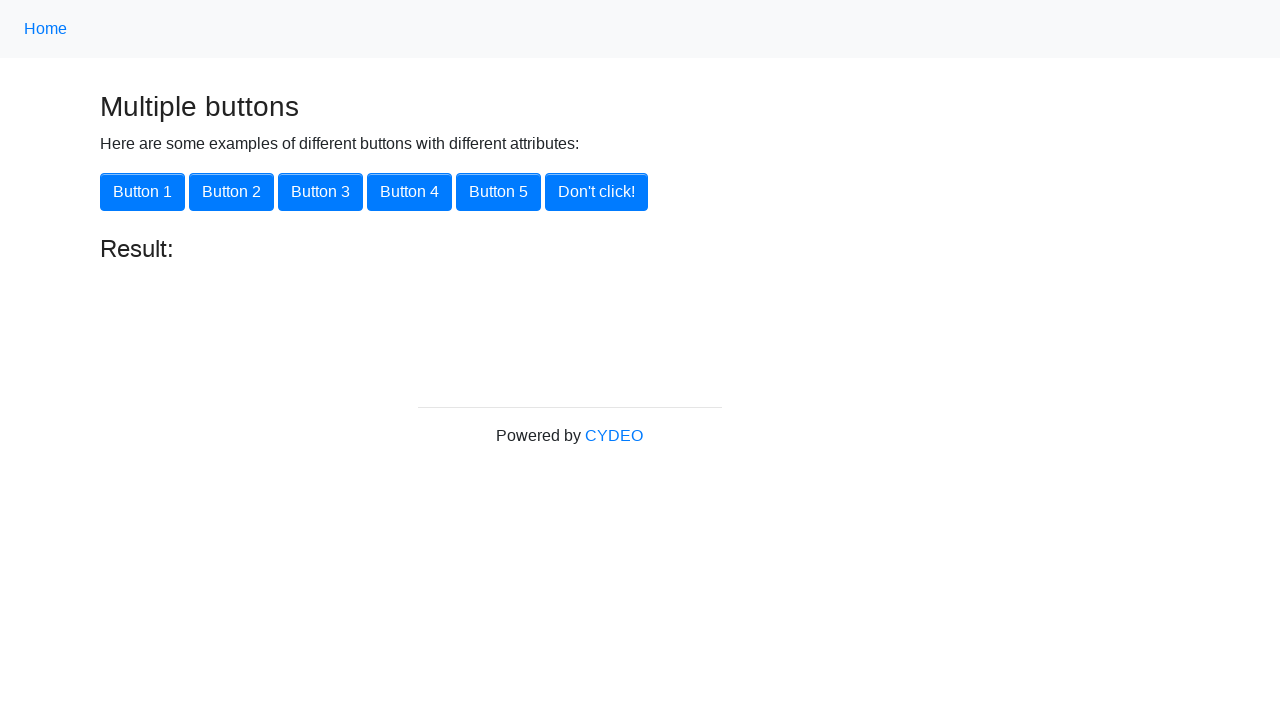

Navigated to multiple buttons practice page
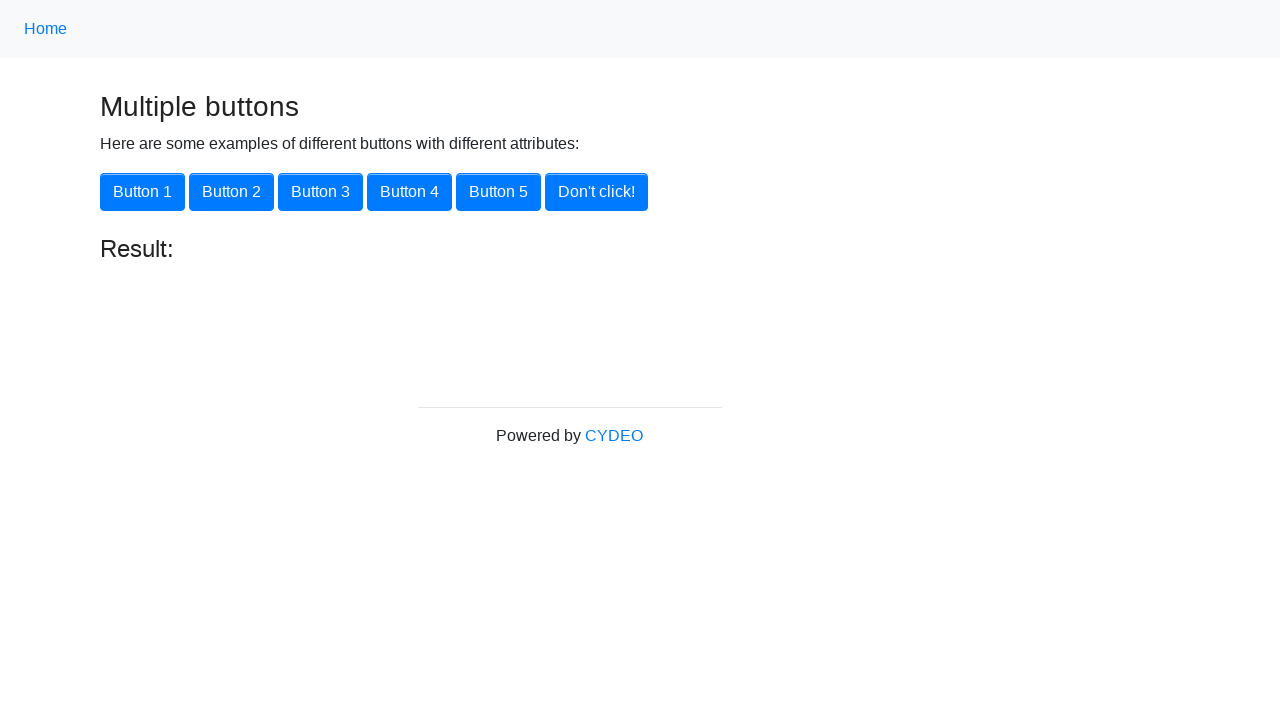

Clicked the second button using XPath locator at (232, 192) on xpath=//button[2]
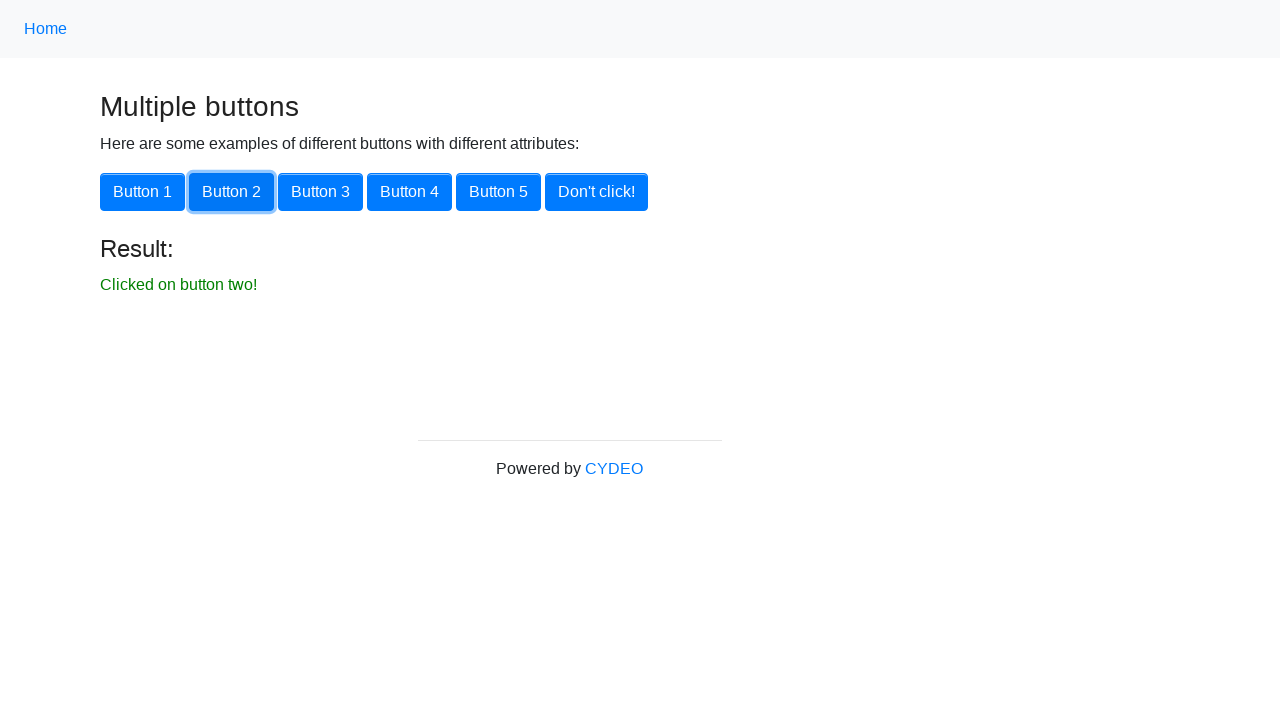

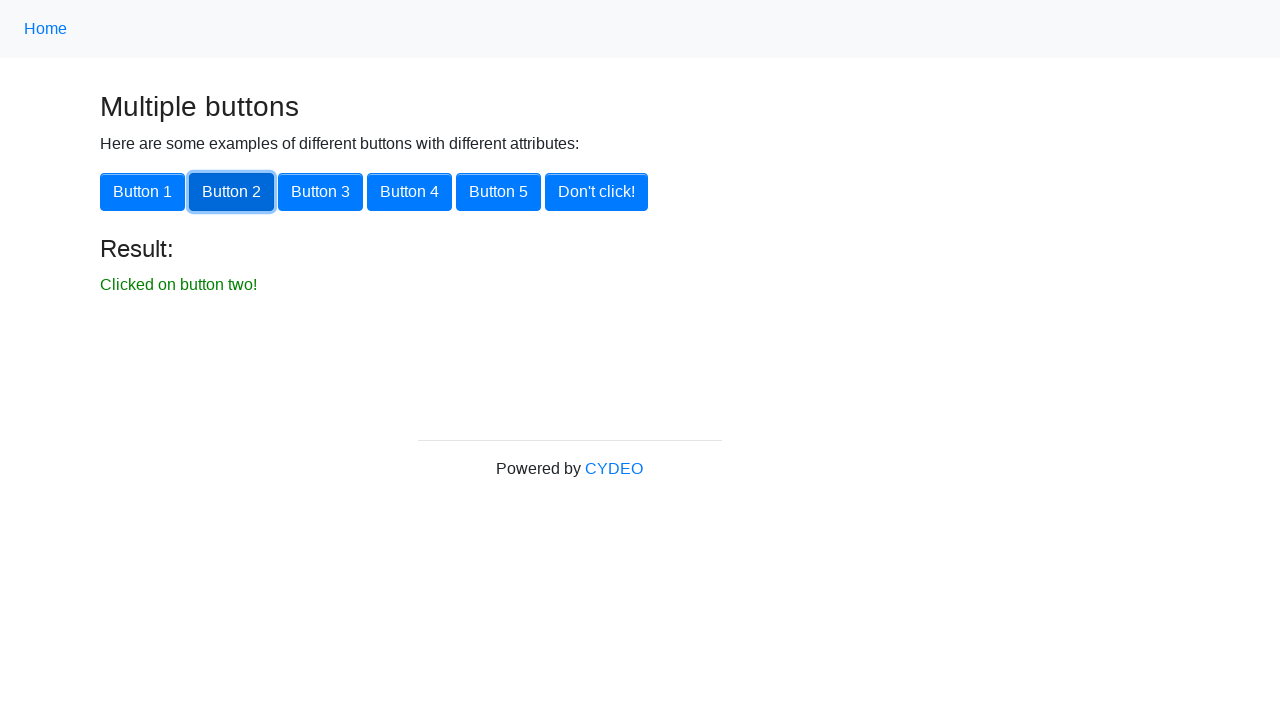